Tests multiplying two floating point numbers, verifying decimal result and integer-only mode

Starting URL: https://gerabarud.github.io/is3-calculadora/

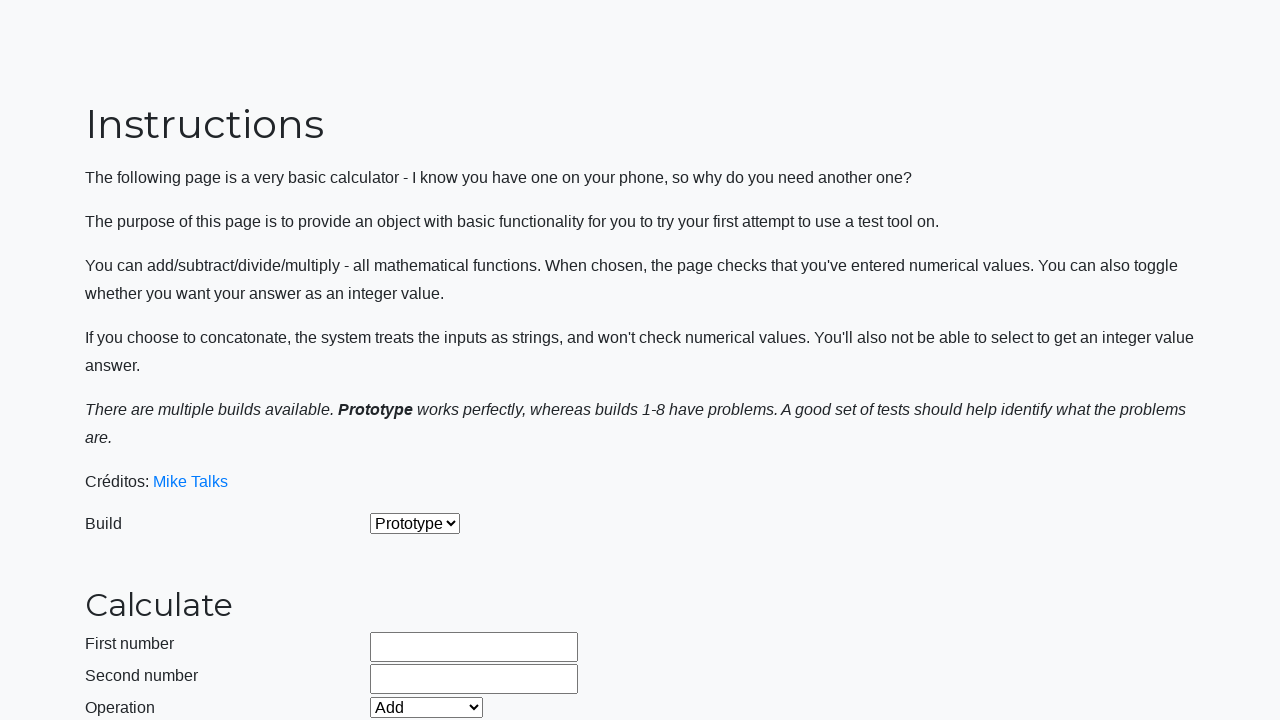

Selected build version 2 from dropdown on #selectBuild
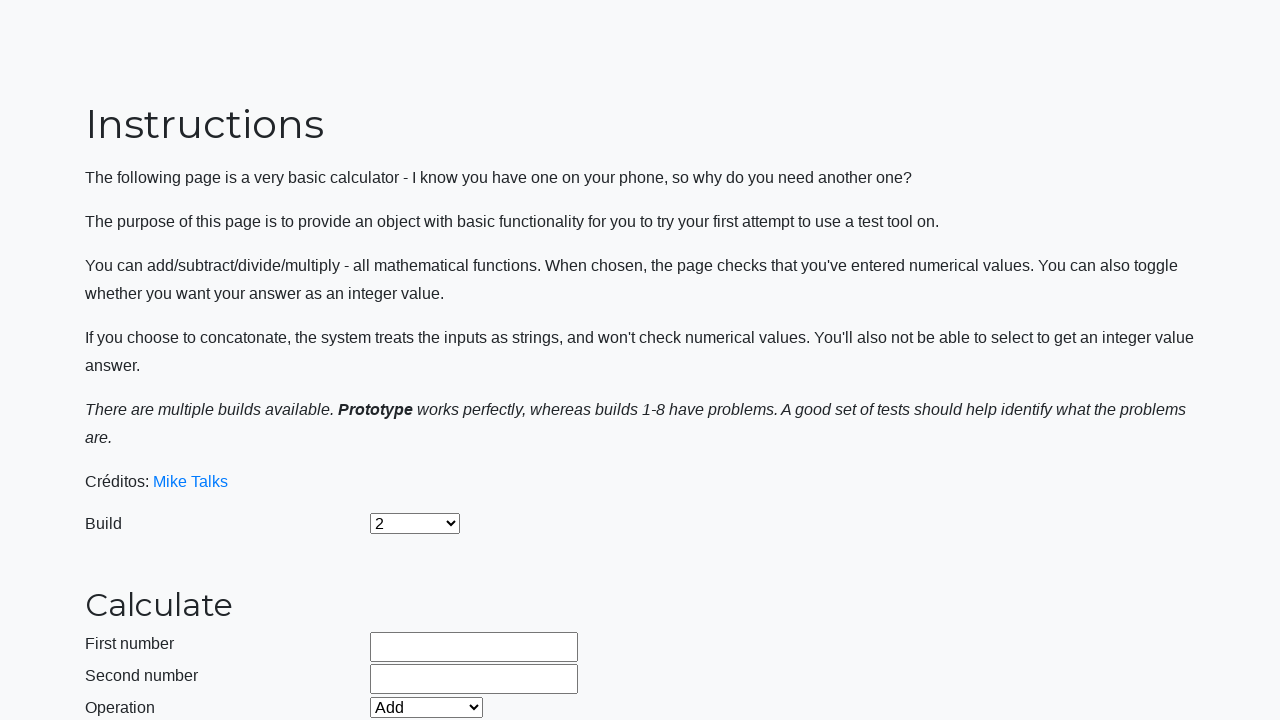

Entered first number 124.6 with decimal on #number1Field
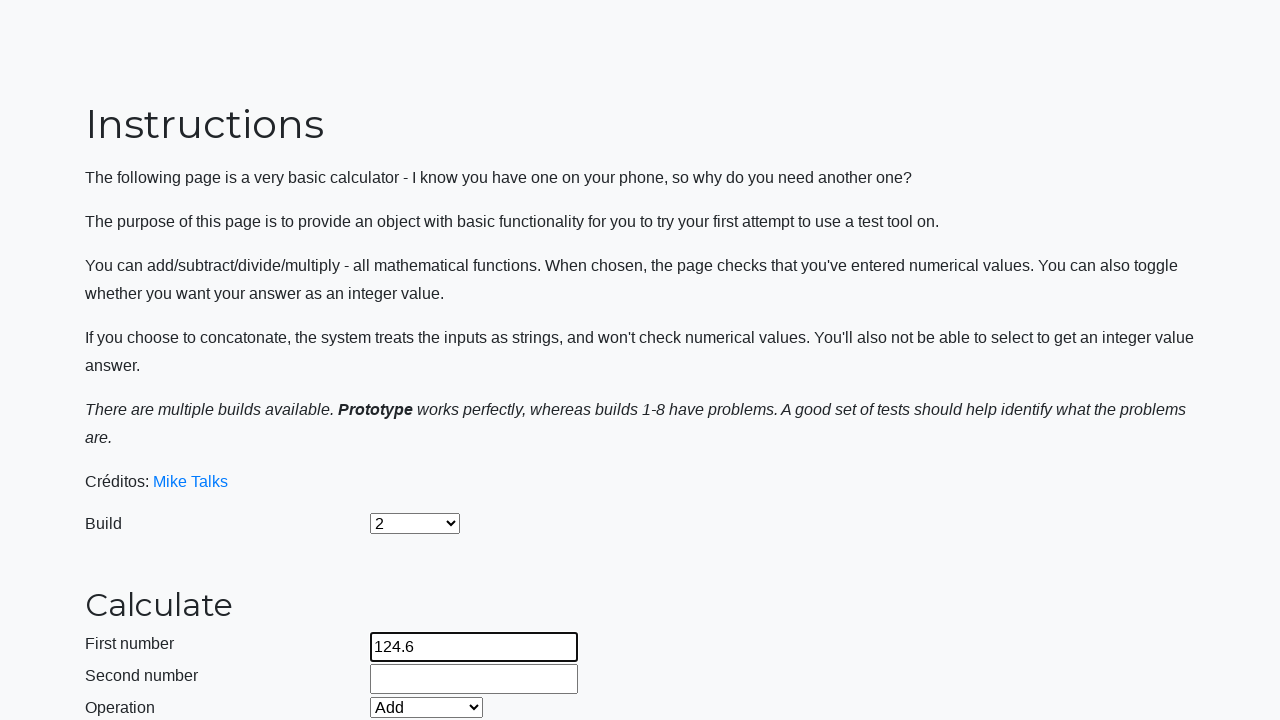

Entered second number 7.1 with decimal on #number2Field
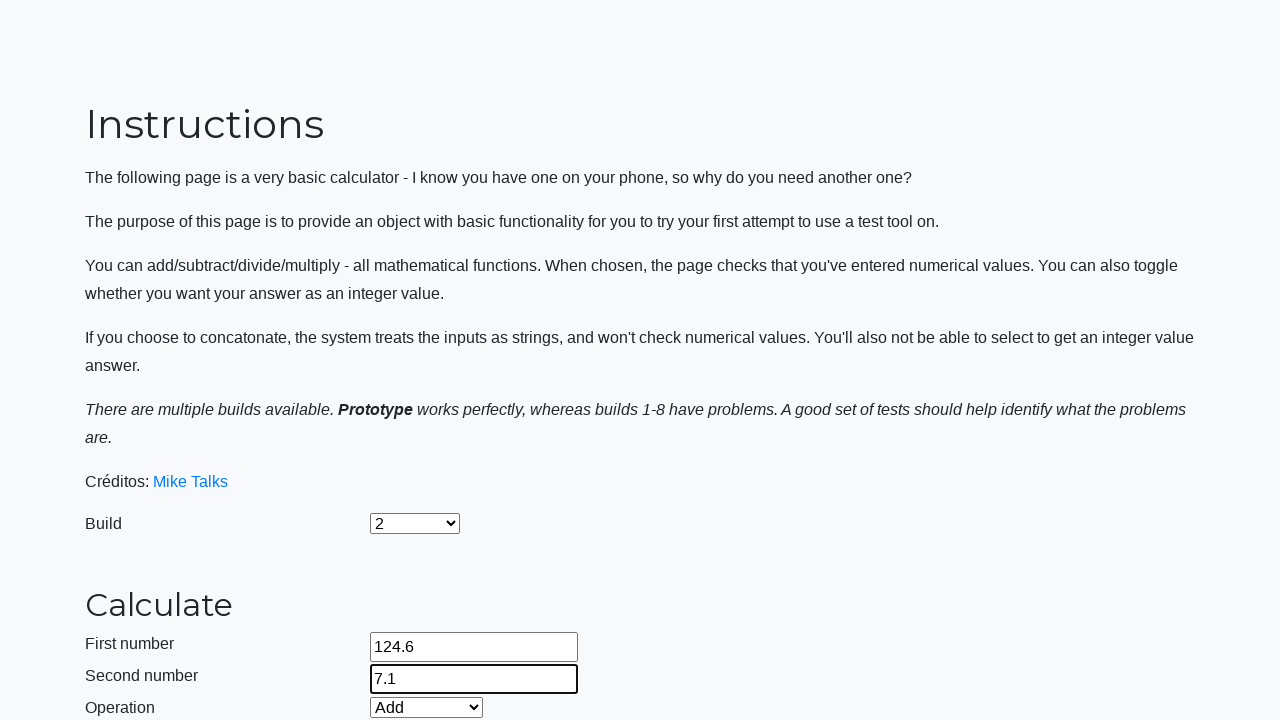

Selected Multiply operation from dropdown on #selectOperationDropdown
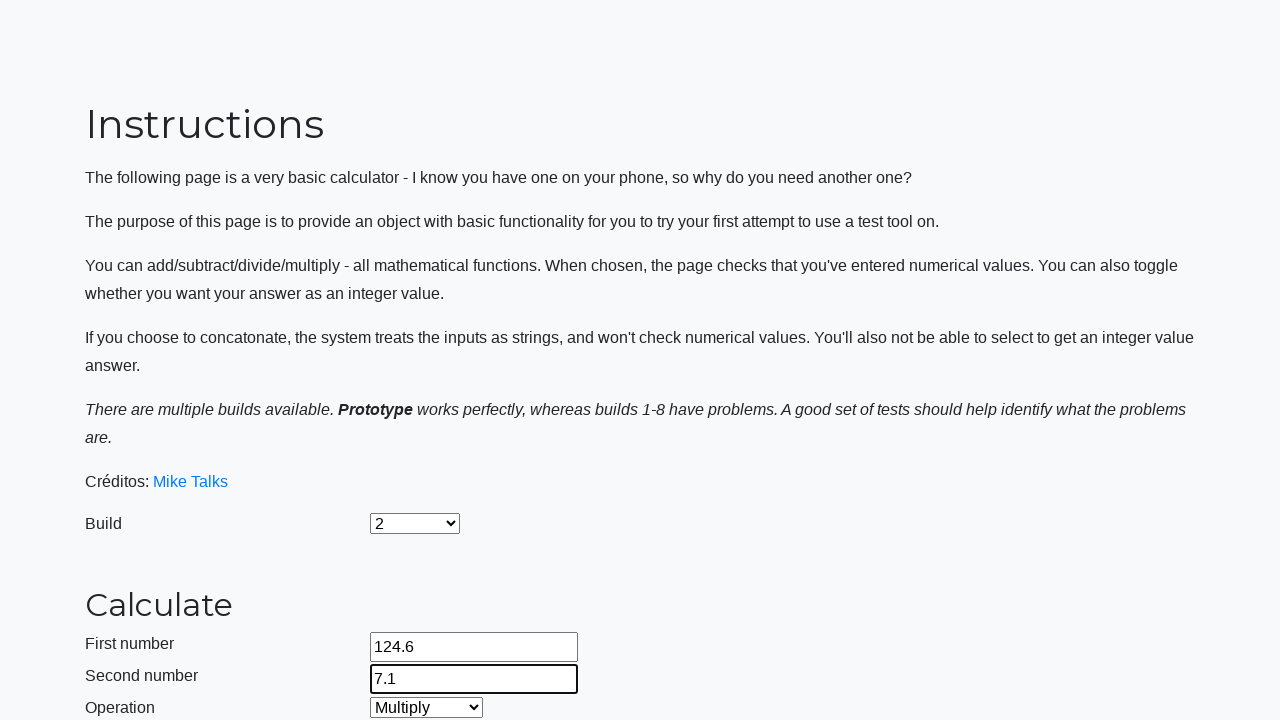

Clicked calculate button to compute decimal multiplication result at (422, 451) on #calculateButton
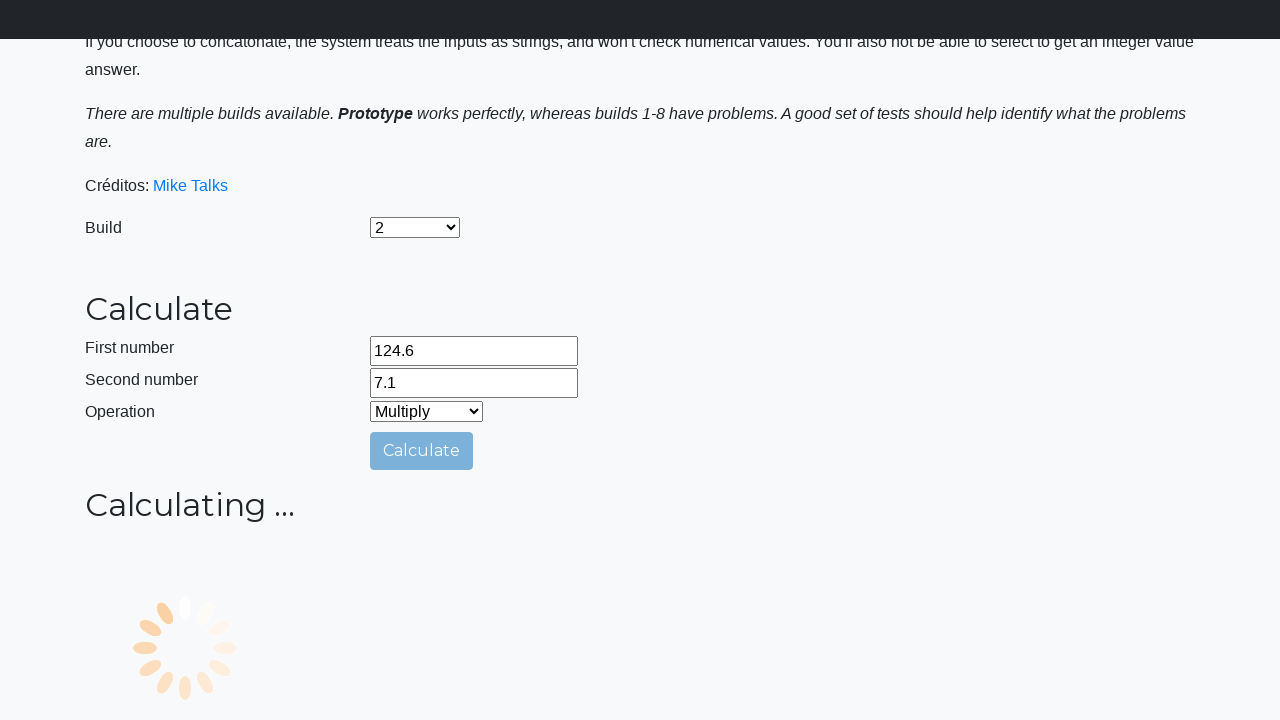

Waited for result to be displayed
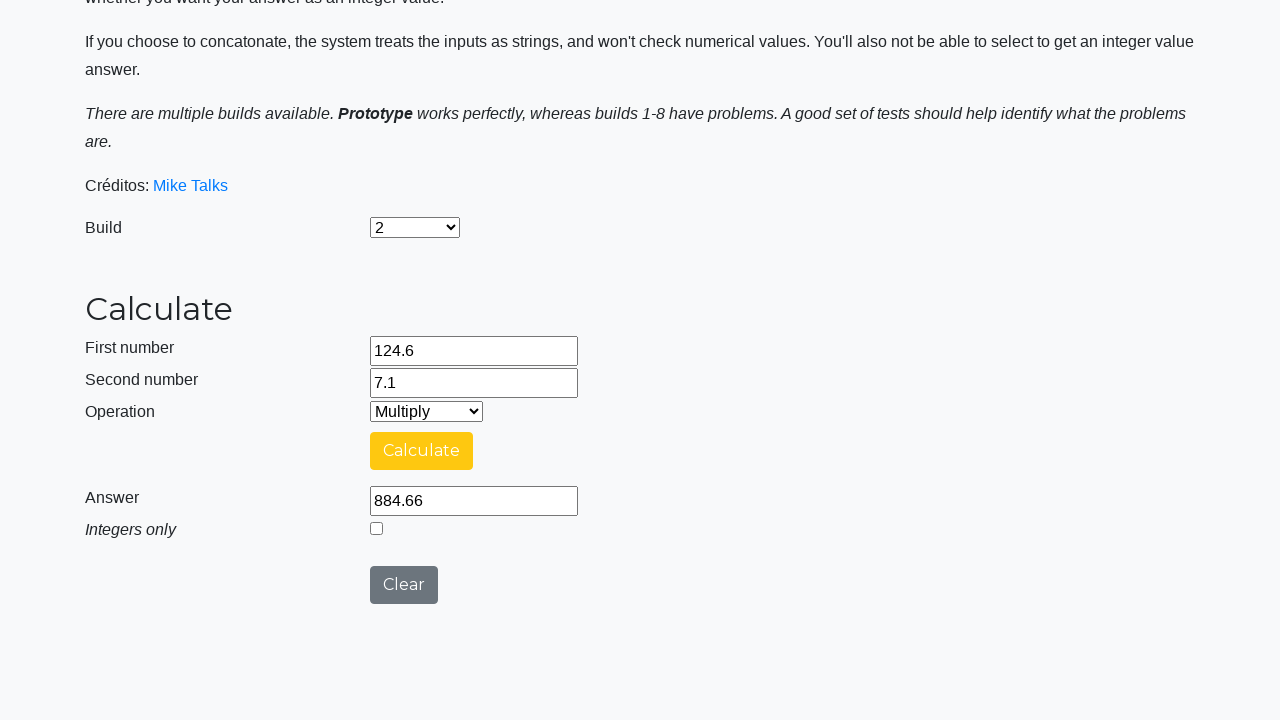

Clicked integer only checkbox to enable integer-only mode at (376, 528) on #integerSelect
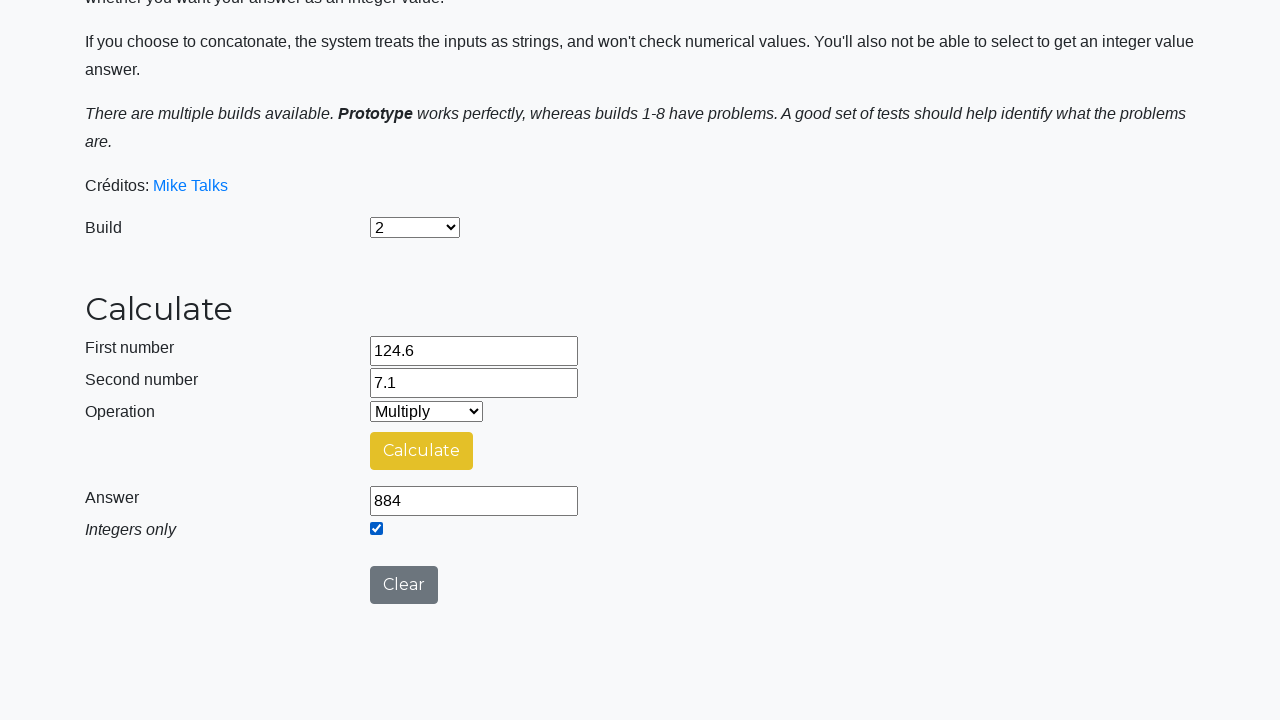

Clicked calculate button to compute integer-only result at (422, 451) on #calculateButton
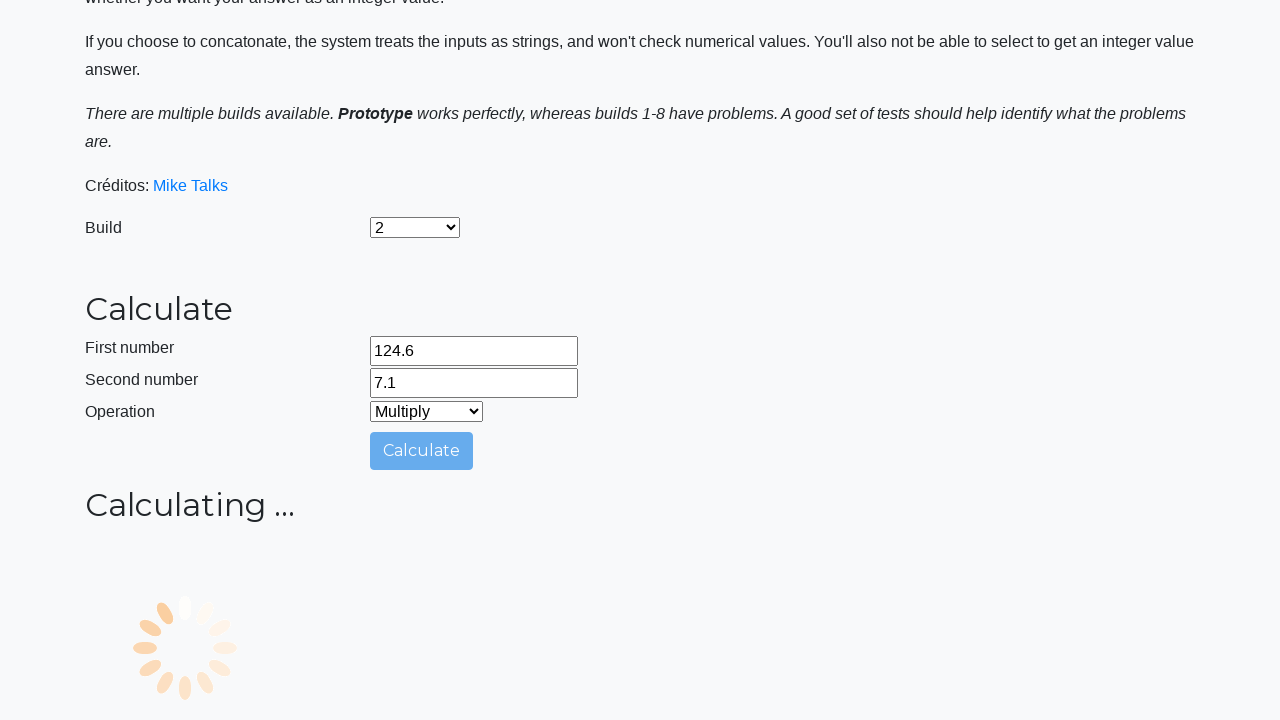

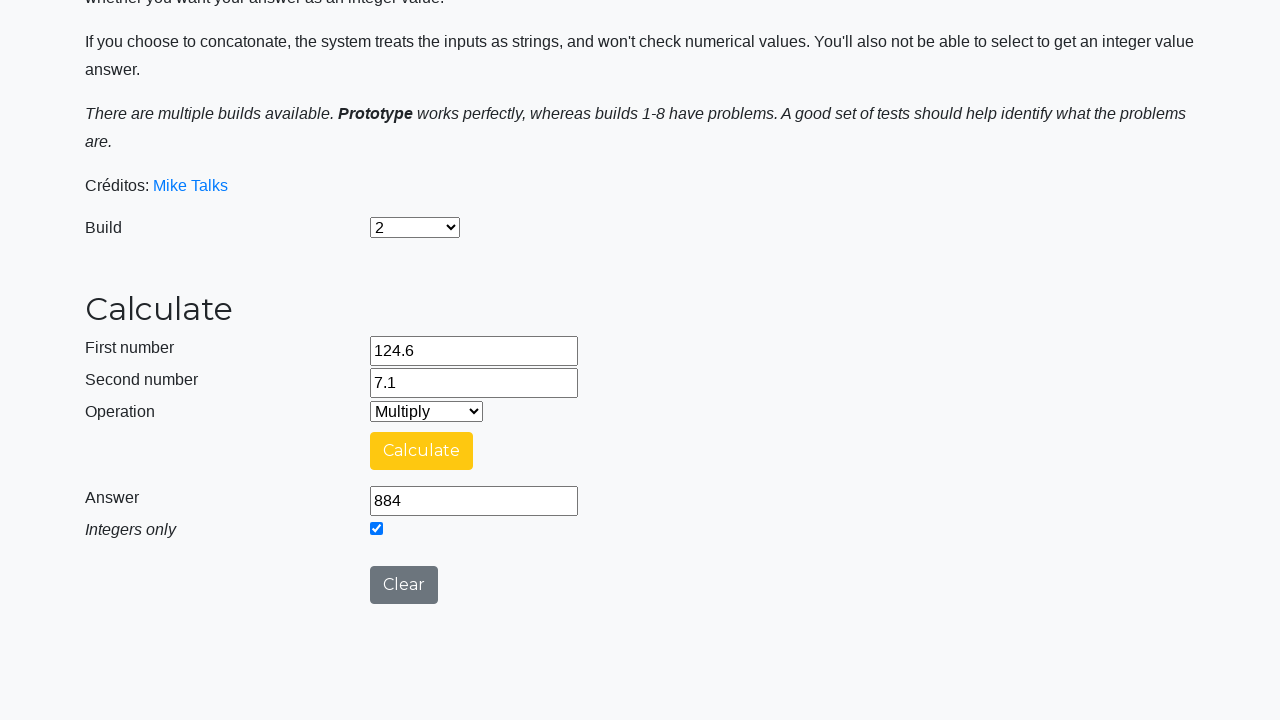